Tests multiple window handling by opening a new window and verifying its content

Starting URL: https://demoqa.com/browser-windows

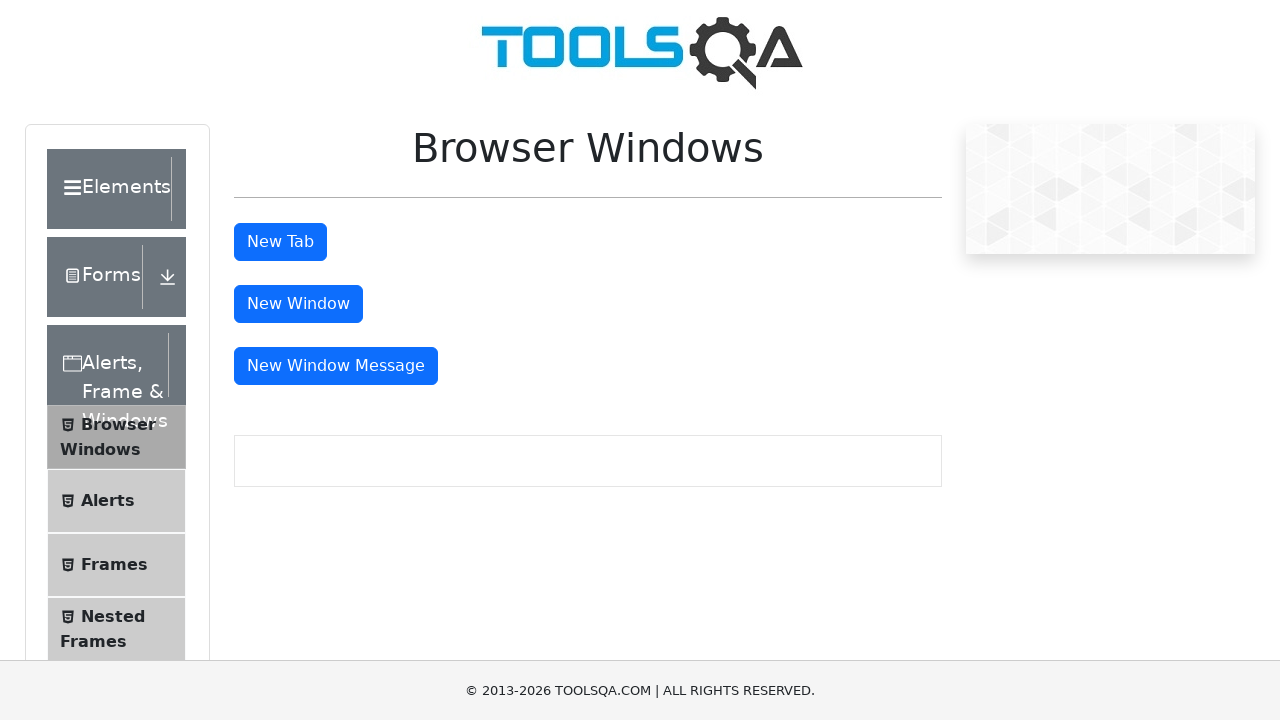

Clicked 'New Window' button to open a new window at (298, 304) on #windowButton
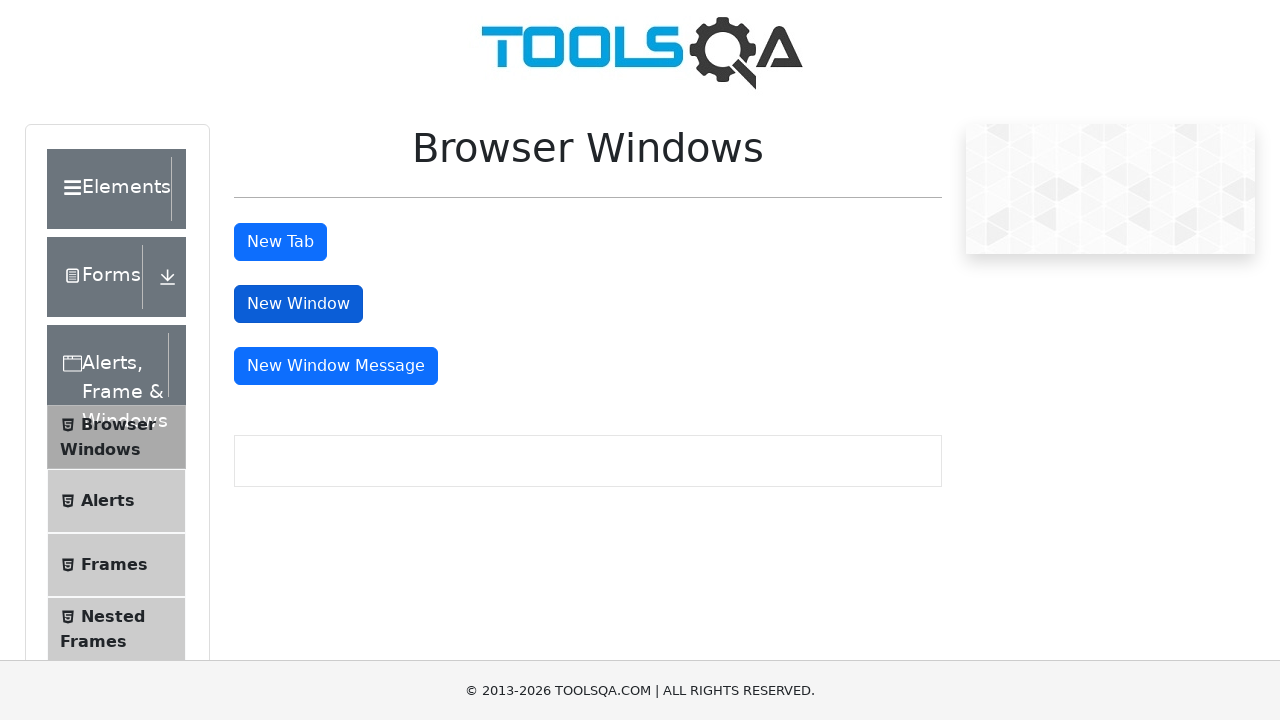

Retrieved new window page object
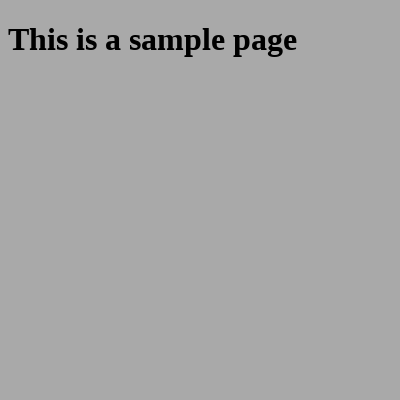

New window finished loading
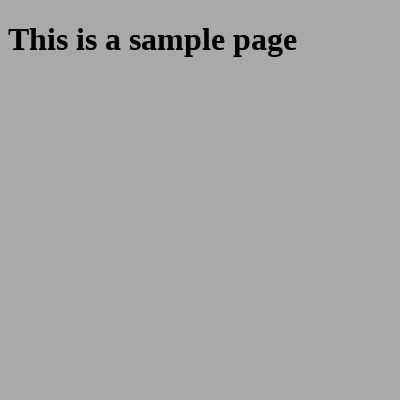

Retrieved heading text from new window
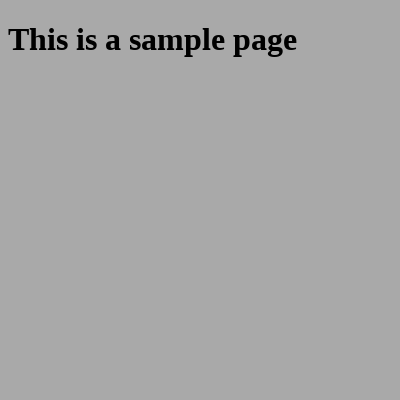

Verified heading contains 'This is a sample page'
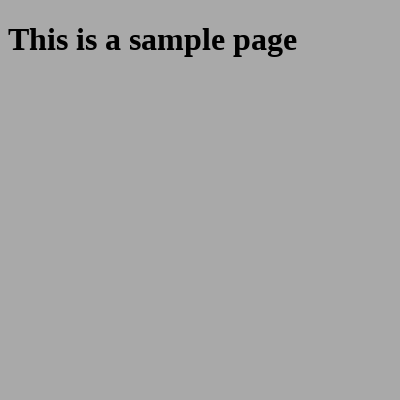

Logged child window URL: https://demoqa.com/sample
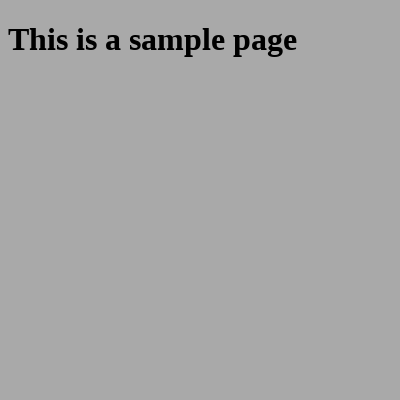

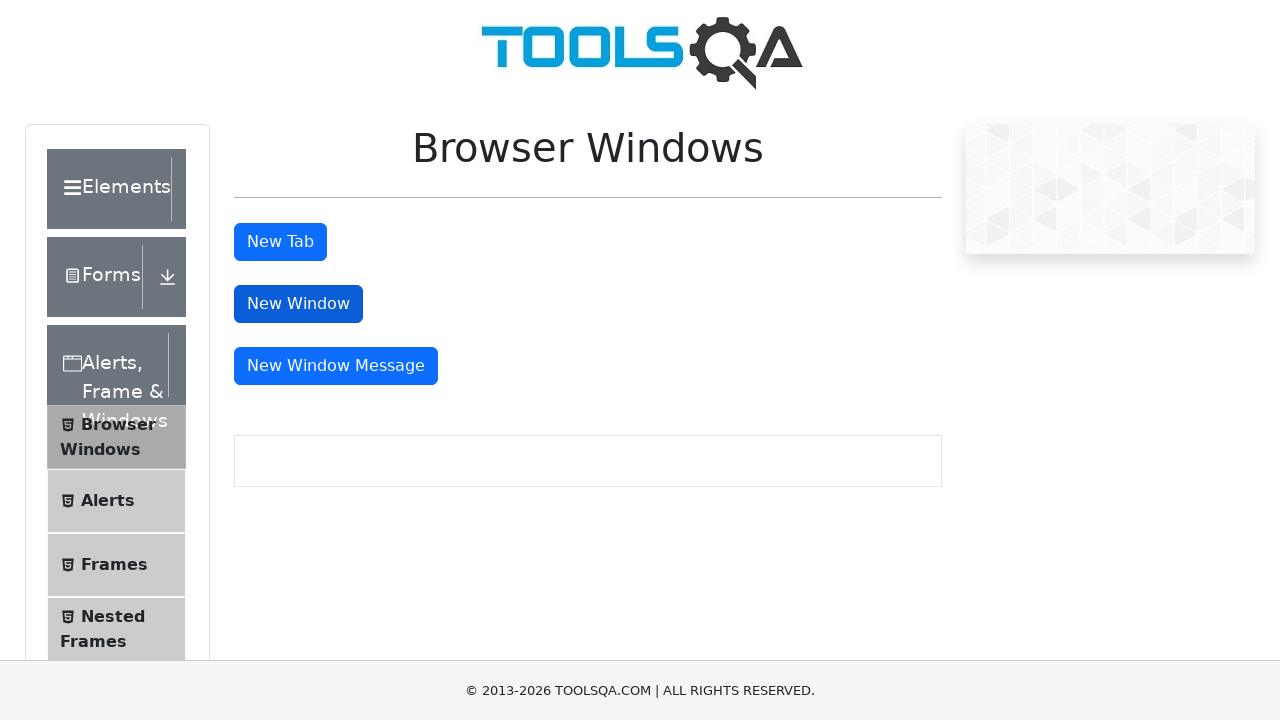